Tests dynamic element loading by clicking a start button and waiting for a welcome message to appear

Starting URL: http://syntaxprojects.com/dynamic-elements-loading.php

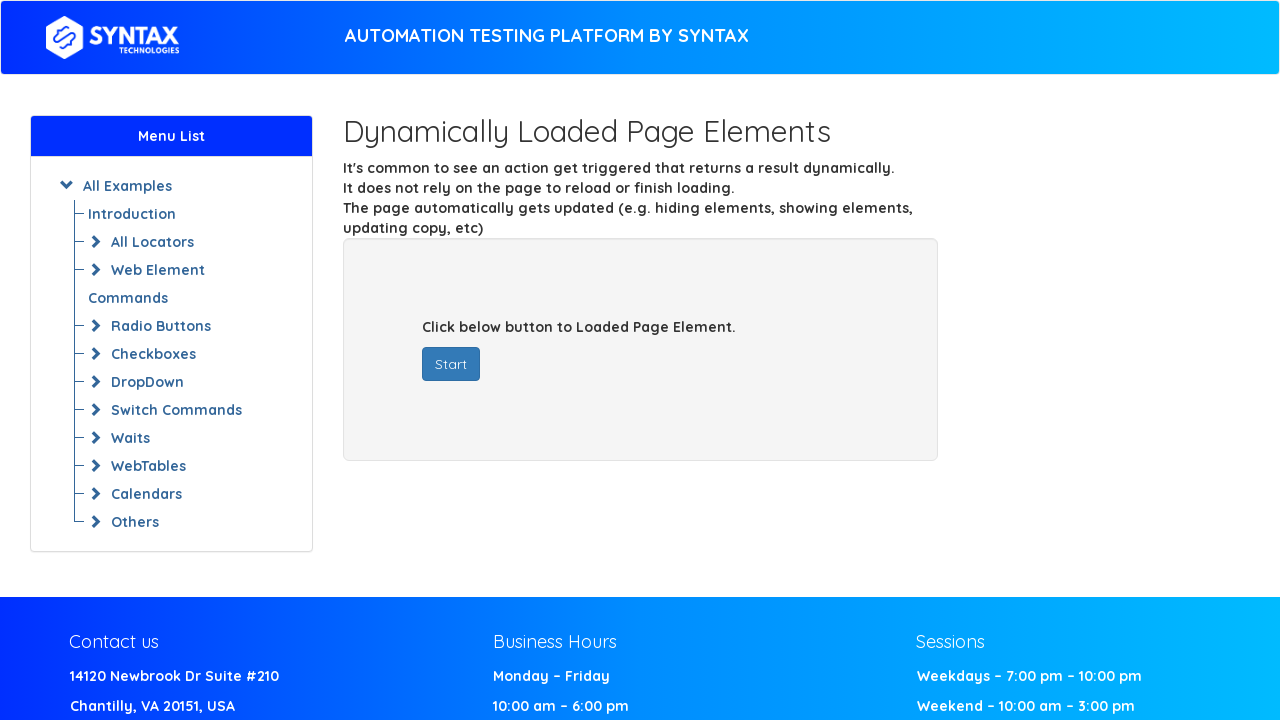

Navigated to dynamic elements loading page
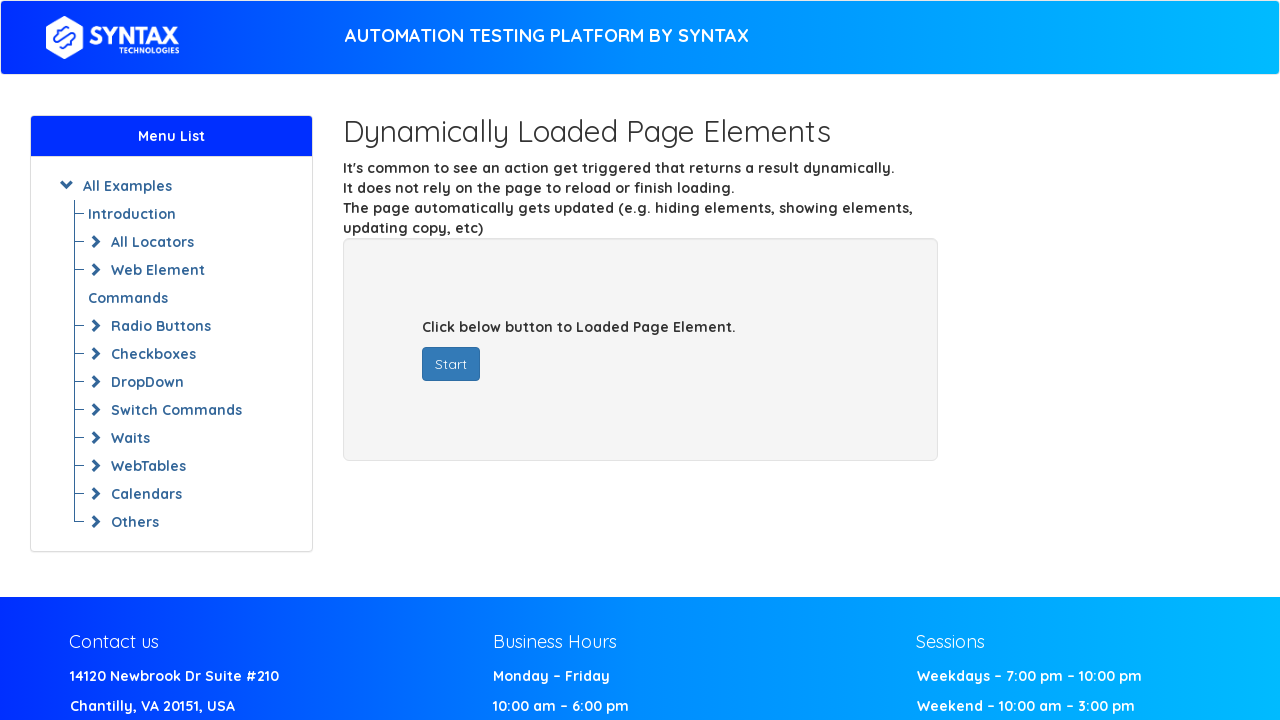

Clicked start button to trigger dynamic content loading at (451, 364) on #startButton
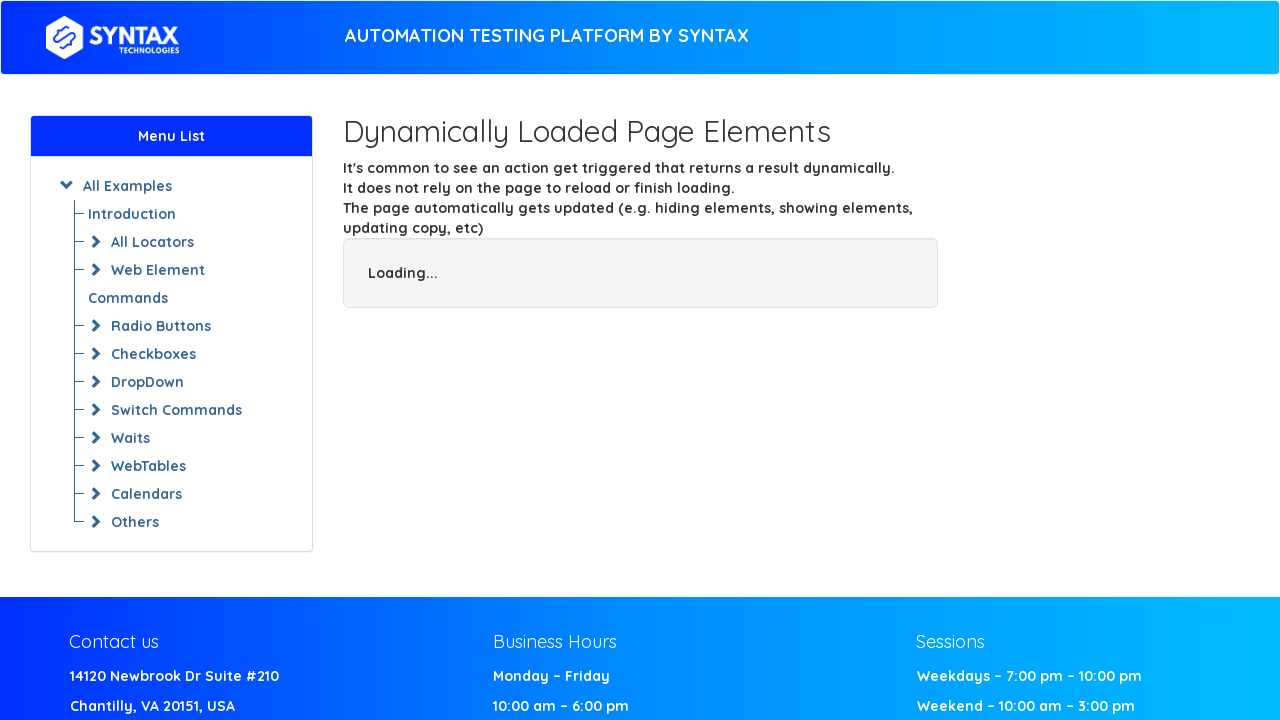

Welcome message appeared after waiting up to 20 seconds
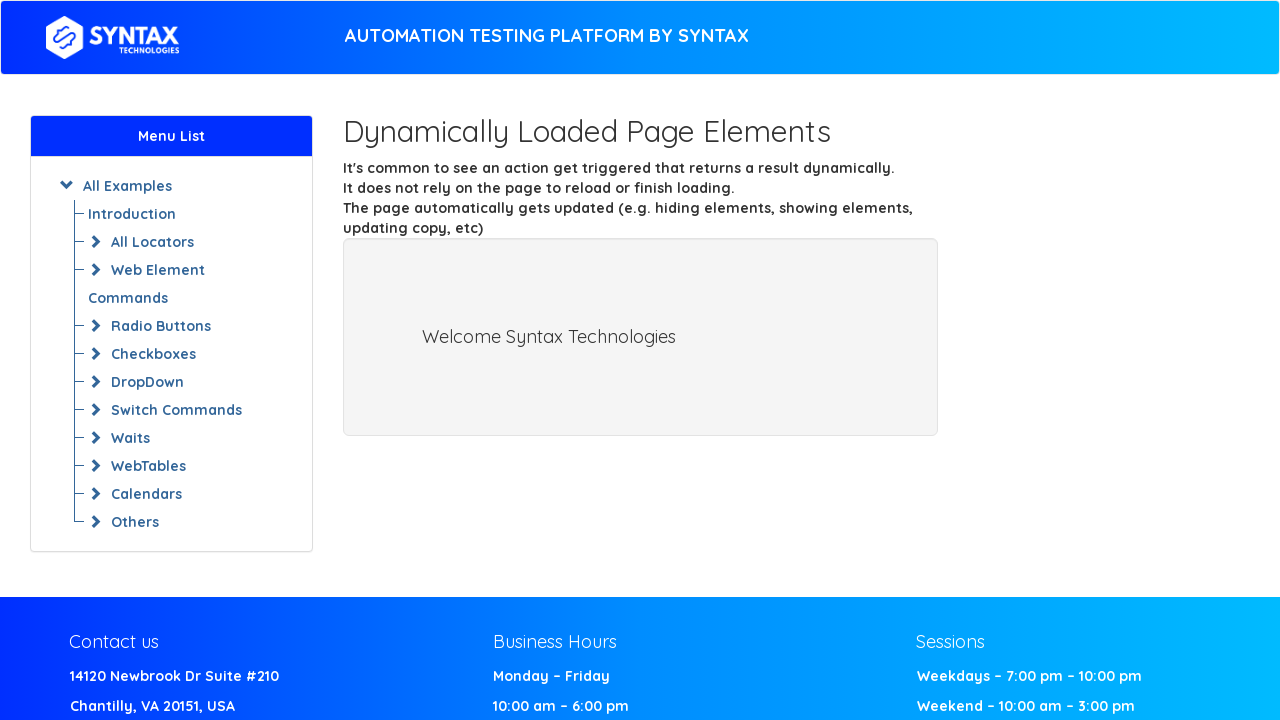

Retrieved and printed welcome message text content
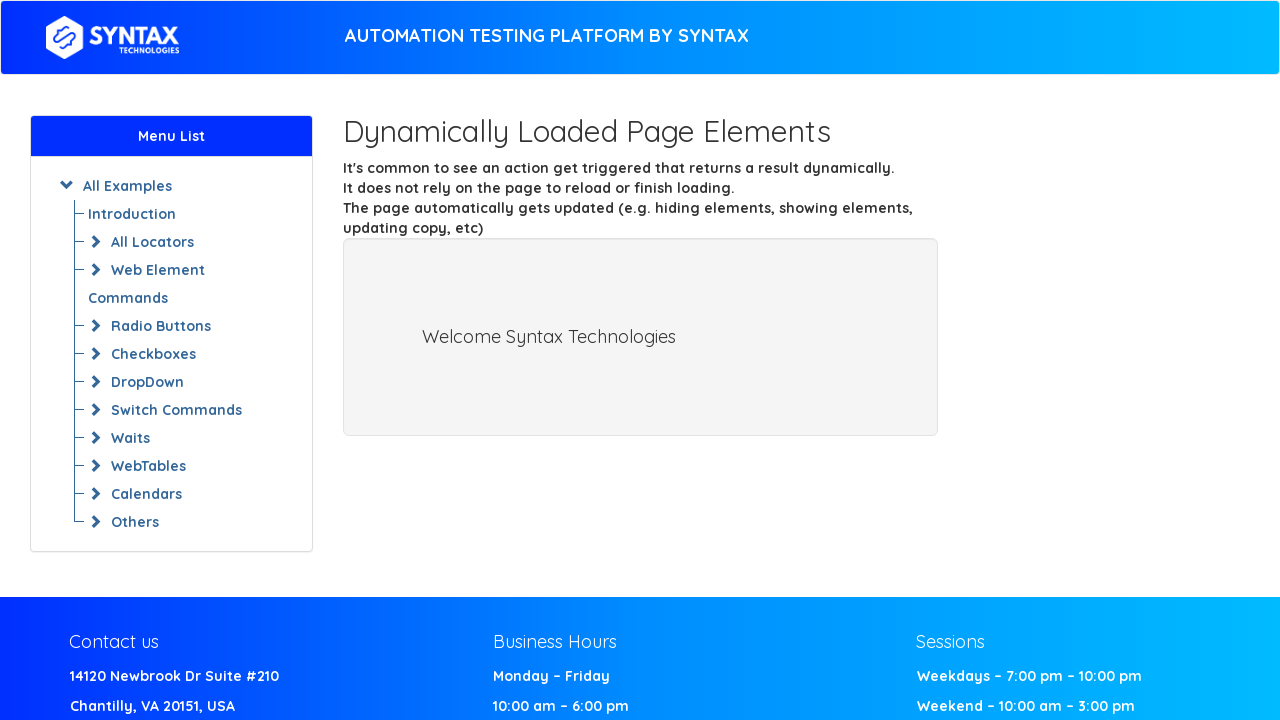

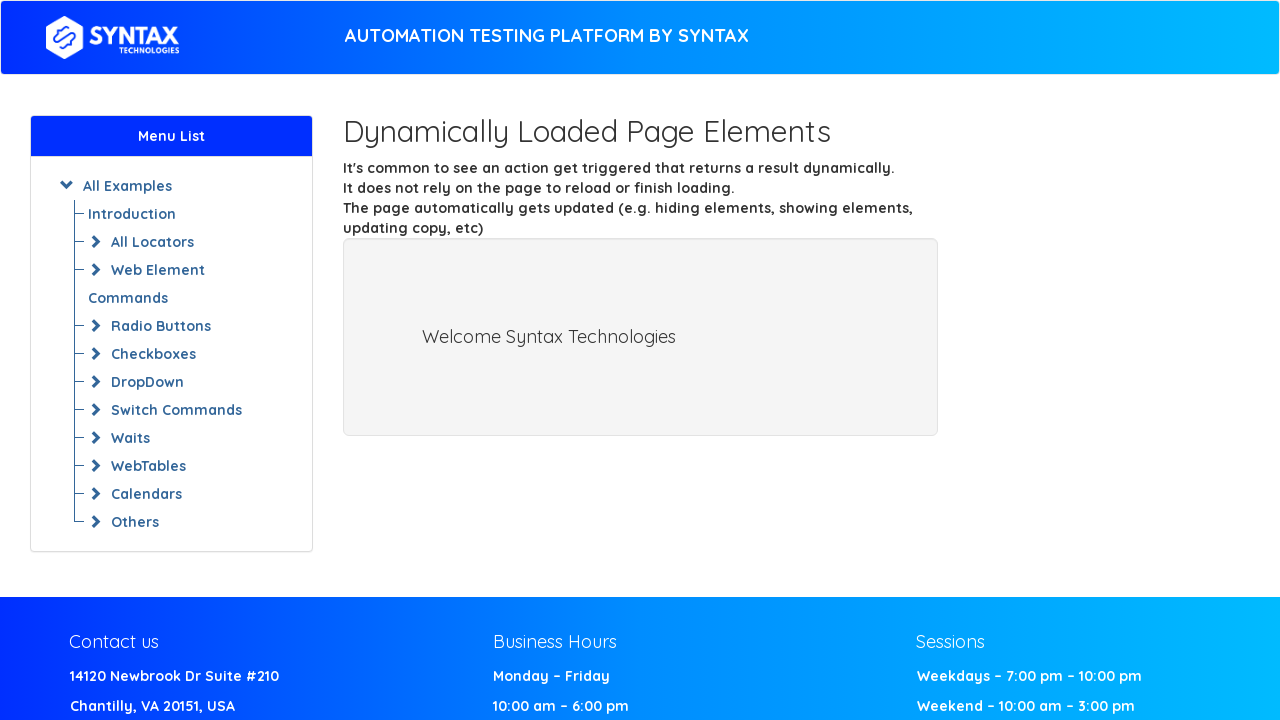